Navigates through multiple e-commerce websites and verifies that each page title contains the domain name

Starting URL: https://luluandgeorgia.com

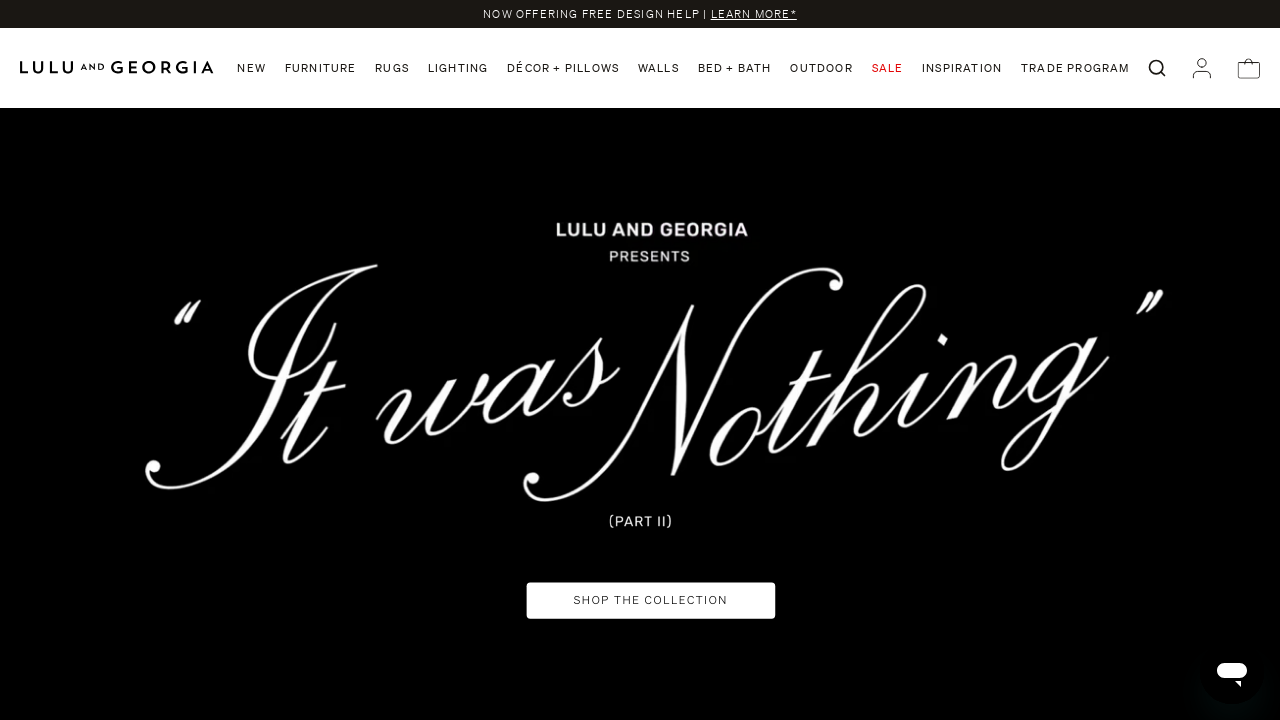

Navigated to https://wayfair.com
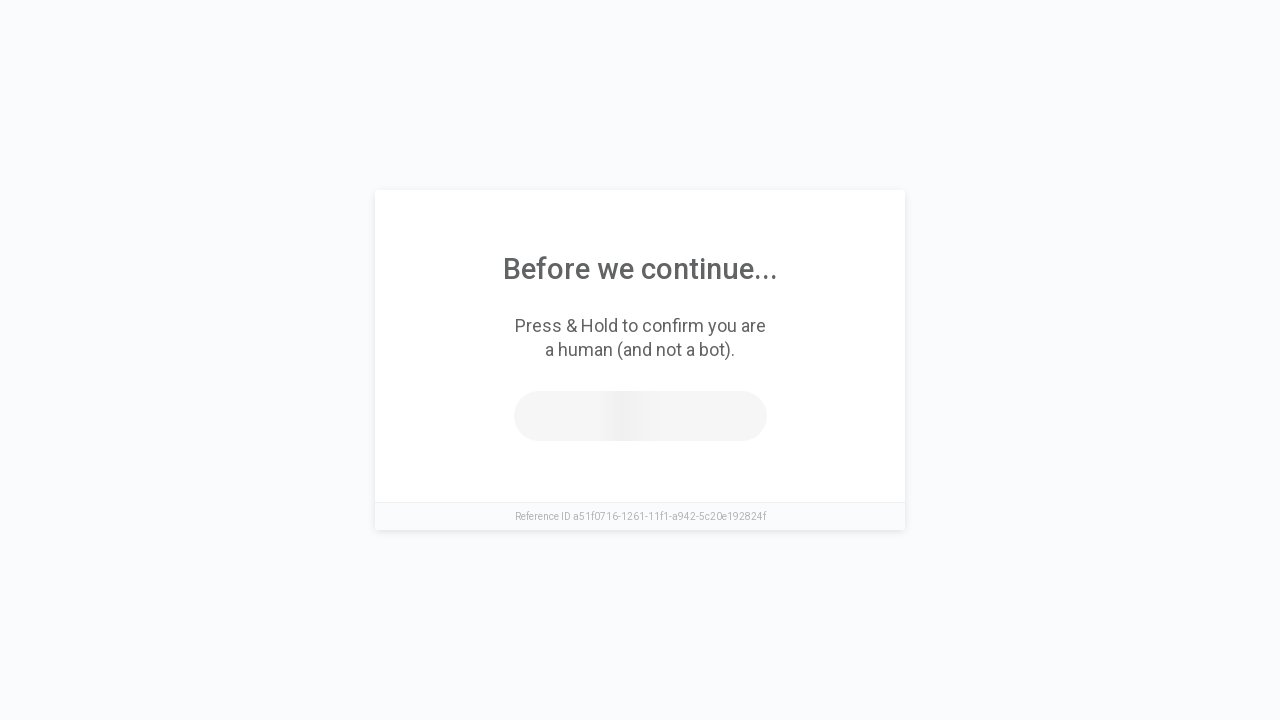

Extracted domain name: wayfair
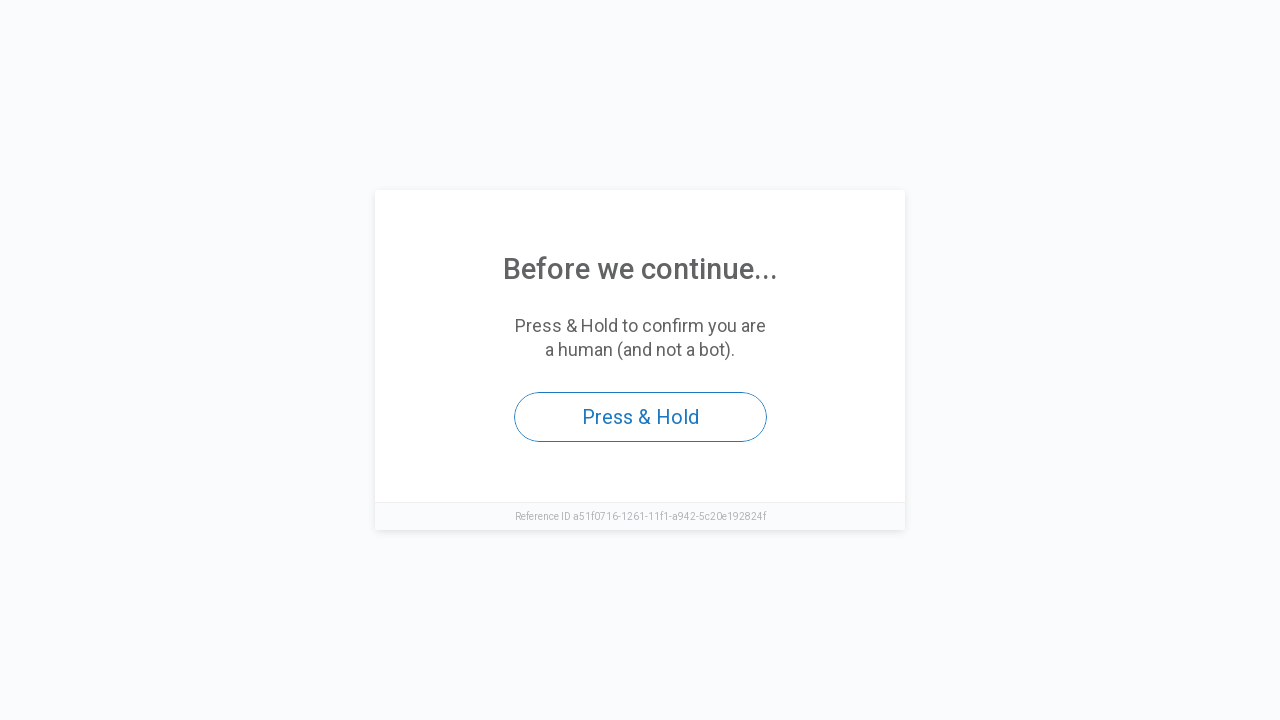

Retrieved and processed page title: accesstothispagehasbeendenied
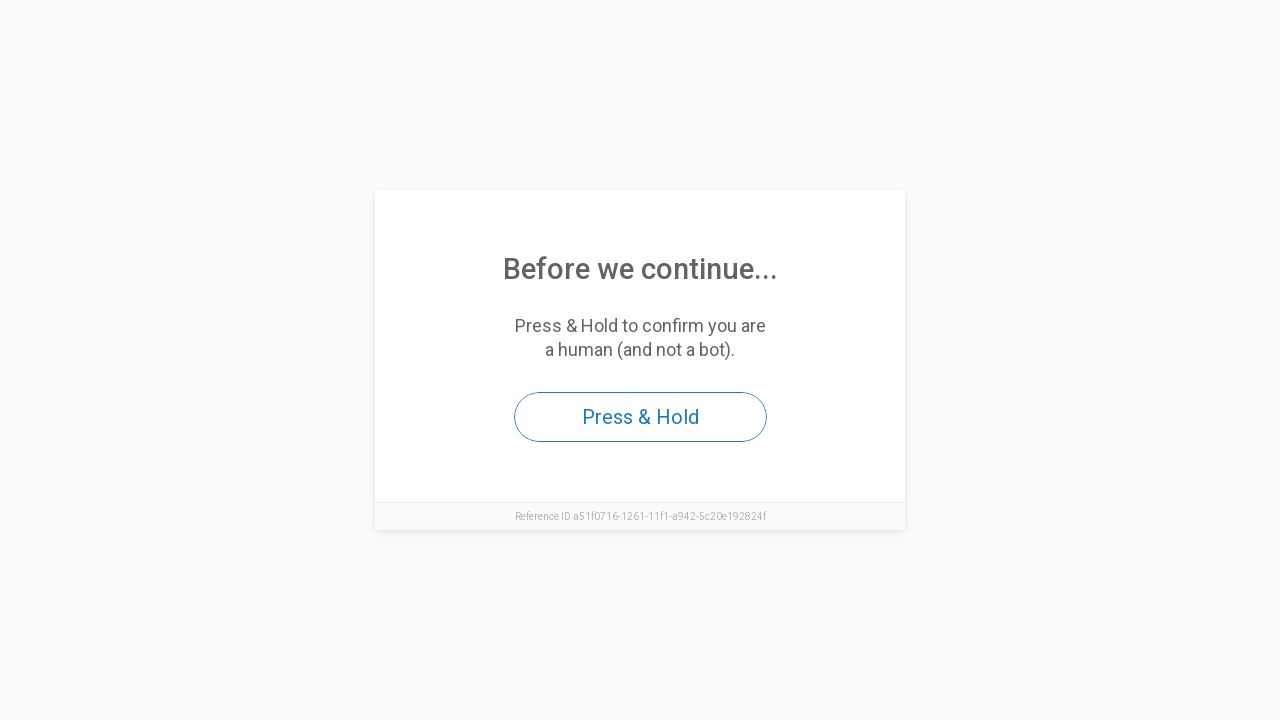

FAIL: Domain 'wayfair' not found in title 'accesstothispagehasbeendenied'
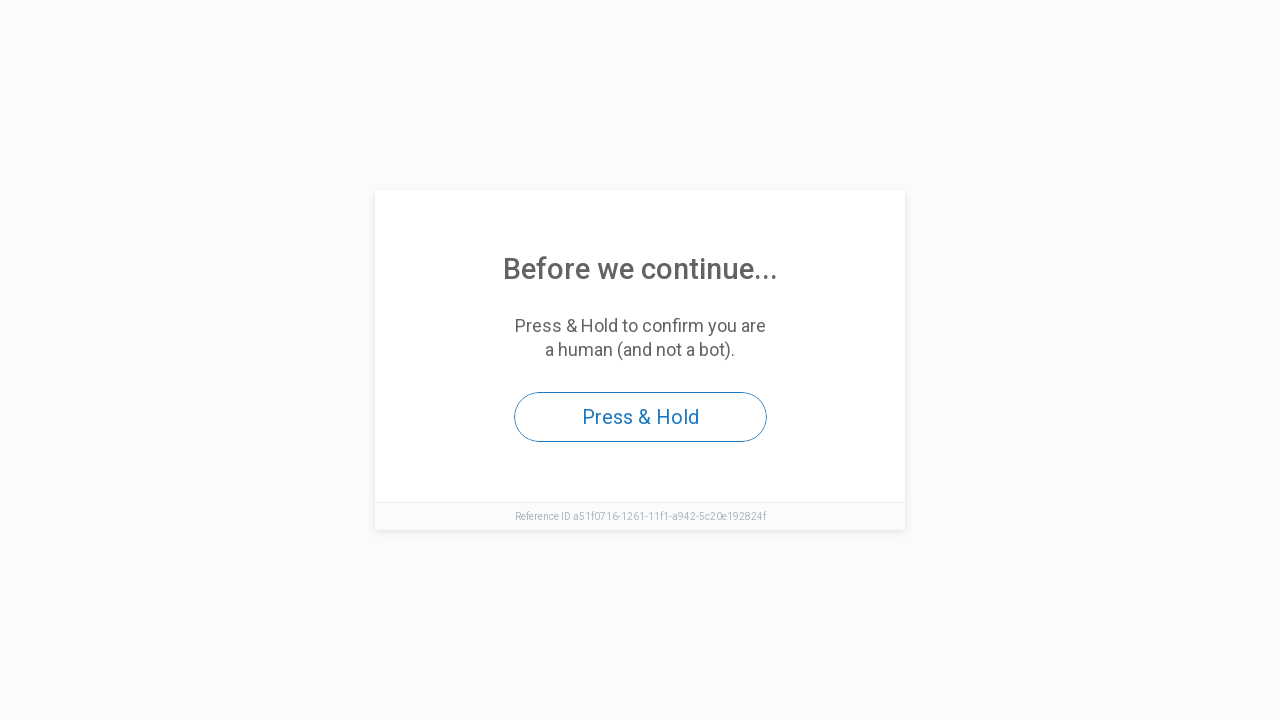

Navigated to https://www.westelm.com
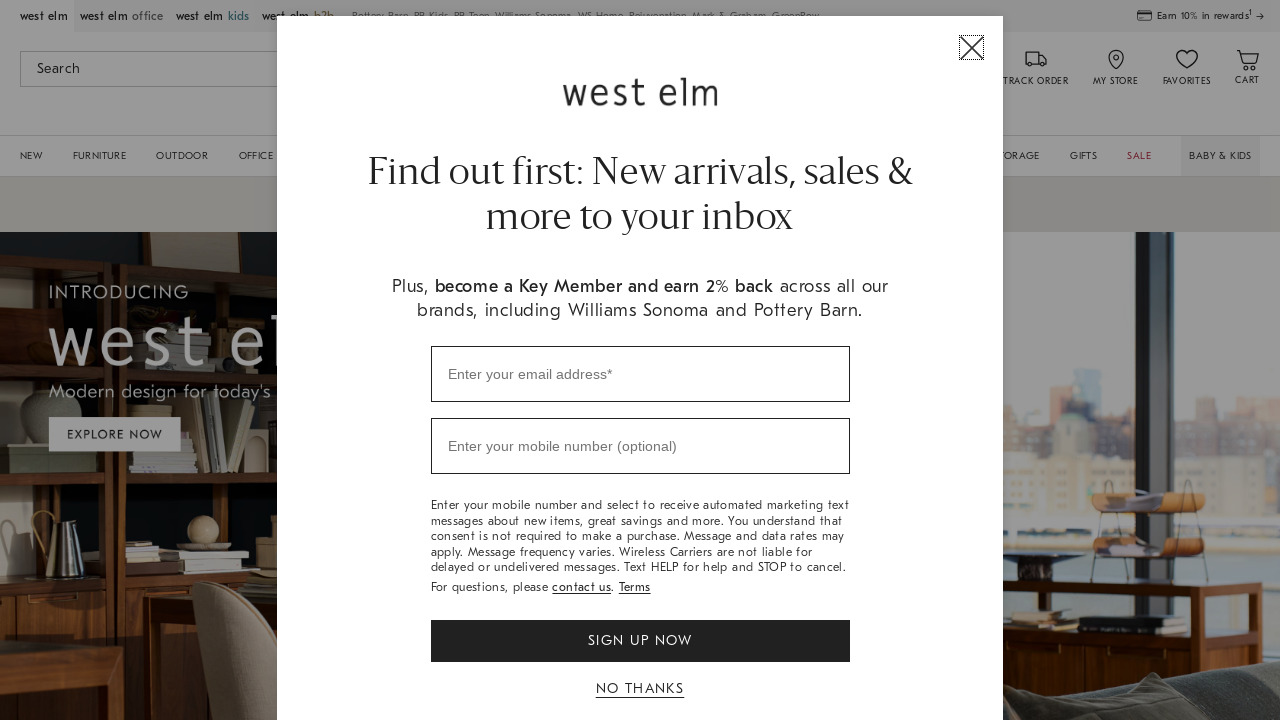

Extracted domain name: westelm
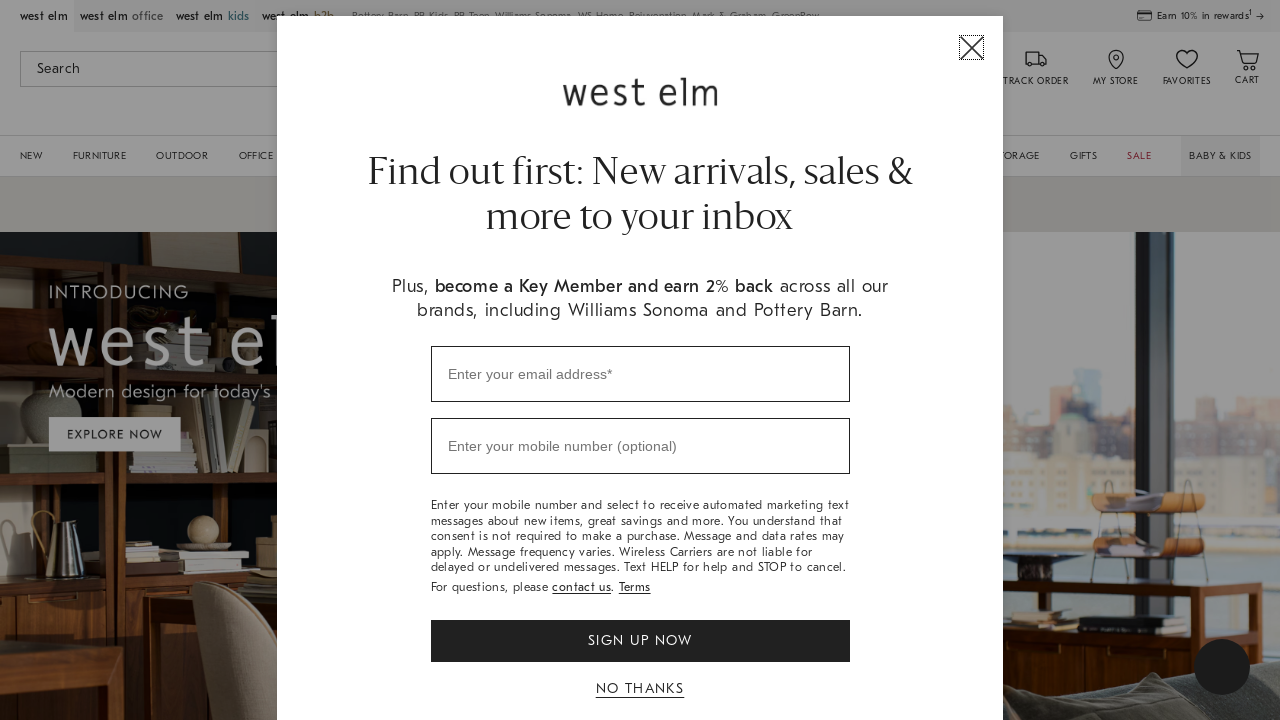

Retrieved and processed page title: westelm:modernfurniture,homedecor,lighting&more
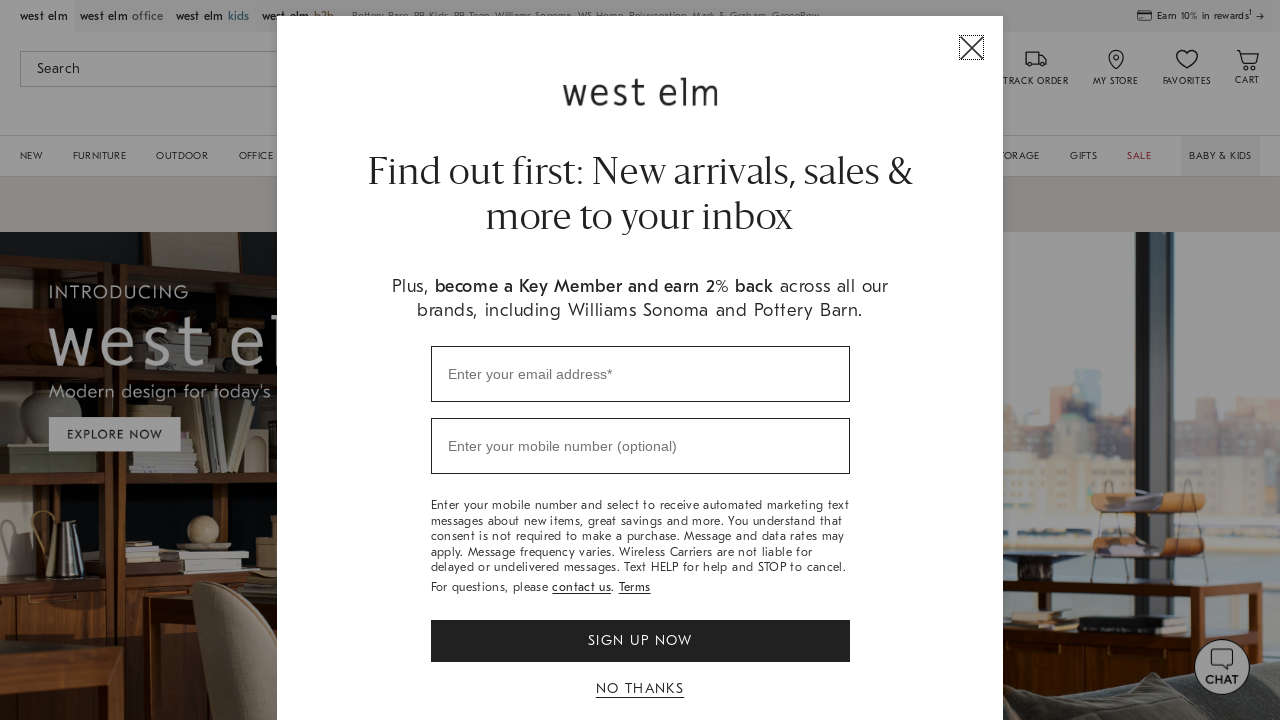

PASS: Domain 'westelm' found in title 'westelm:modernfurniture,homedecor,lighting&more'
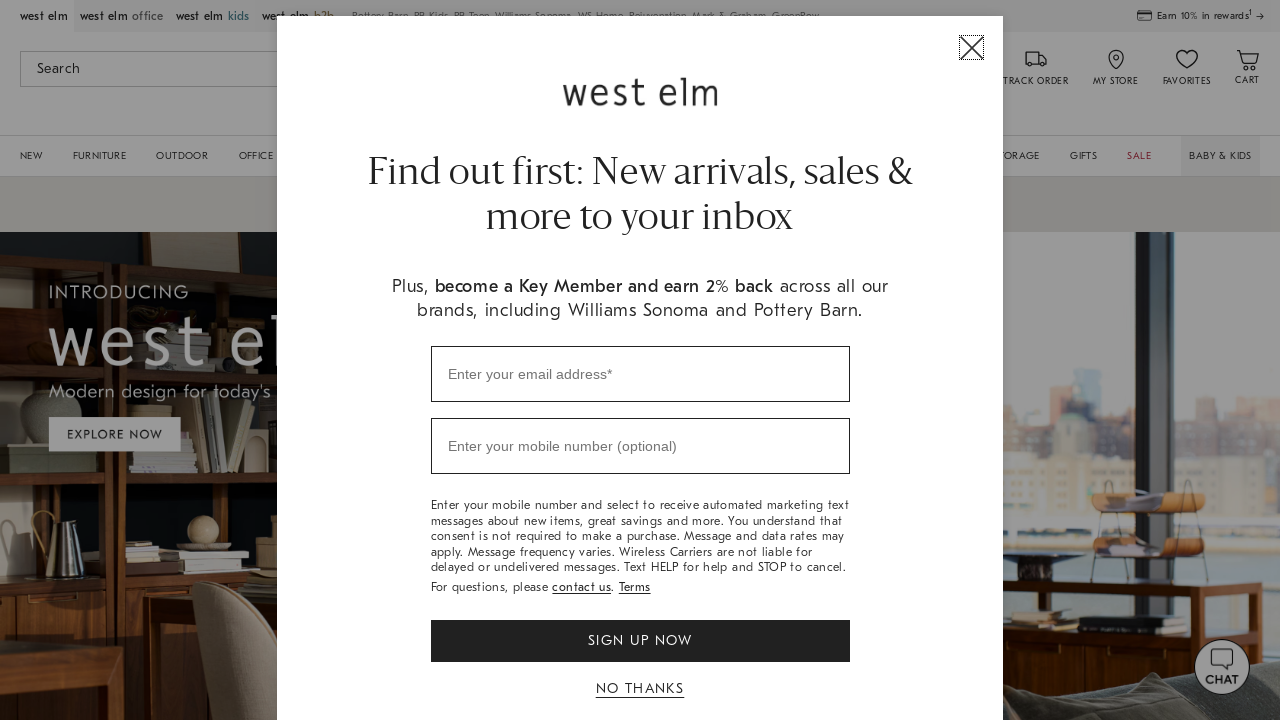

Navigated to https://walmart.com
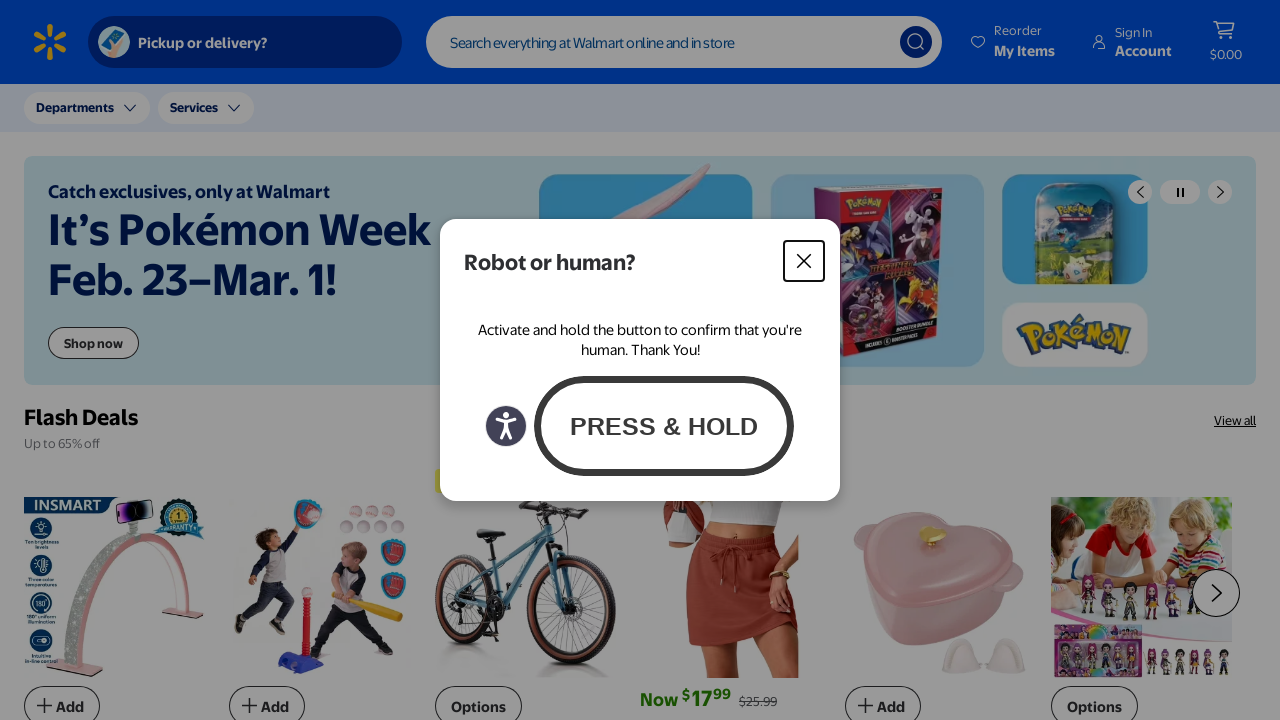

Extracted domain name: walmart
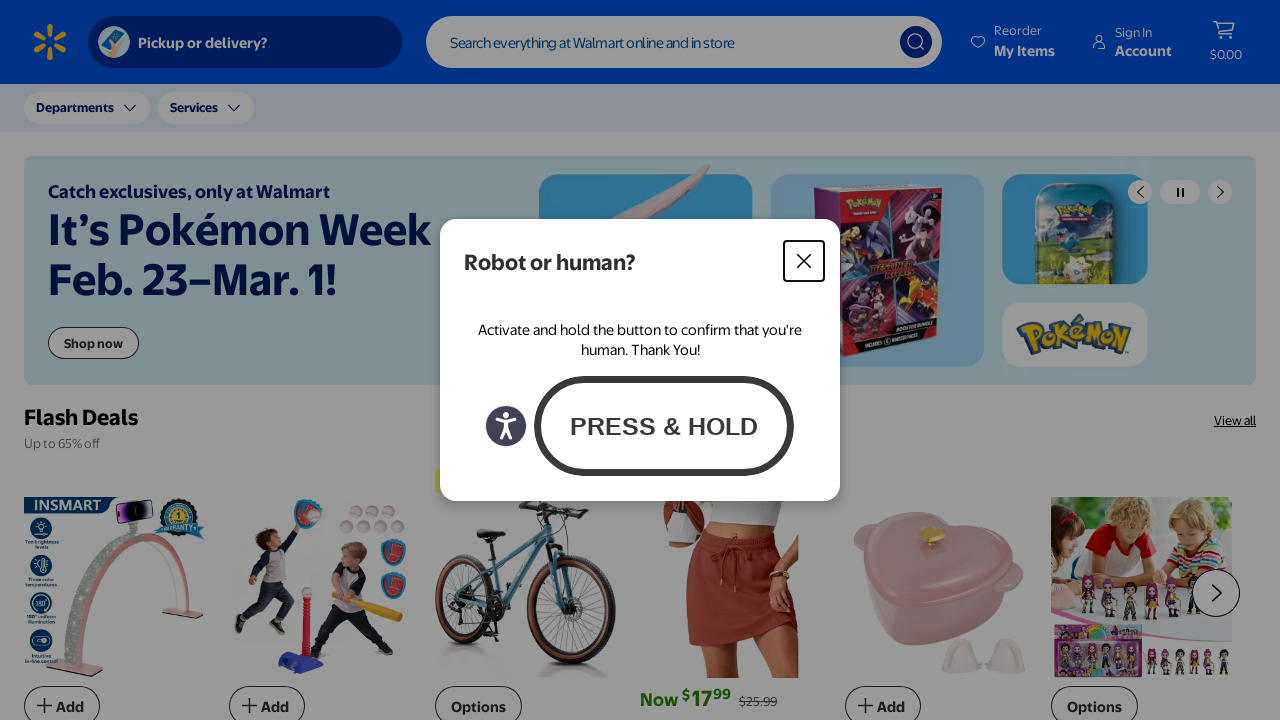

Retrieved and processed page title: walmart|savemoney.livebetter.
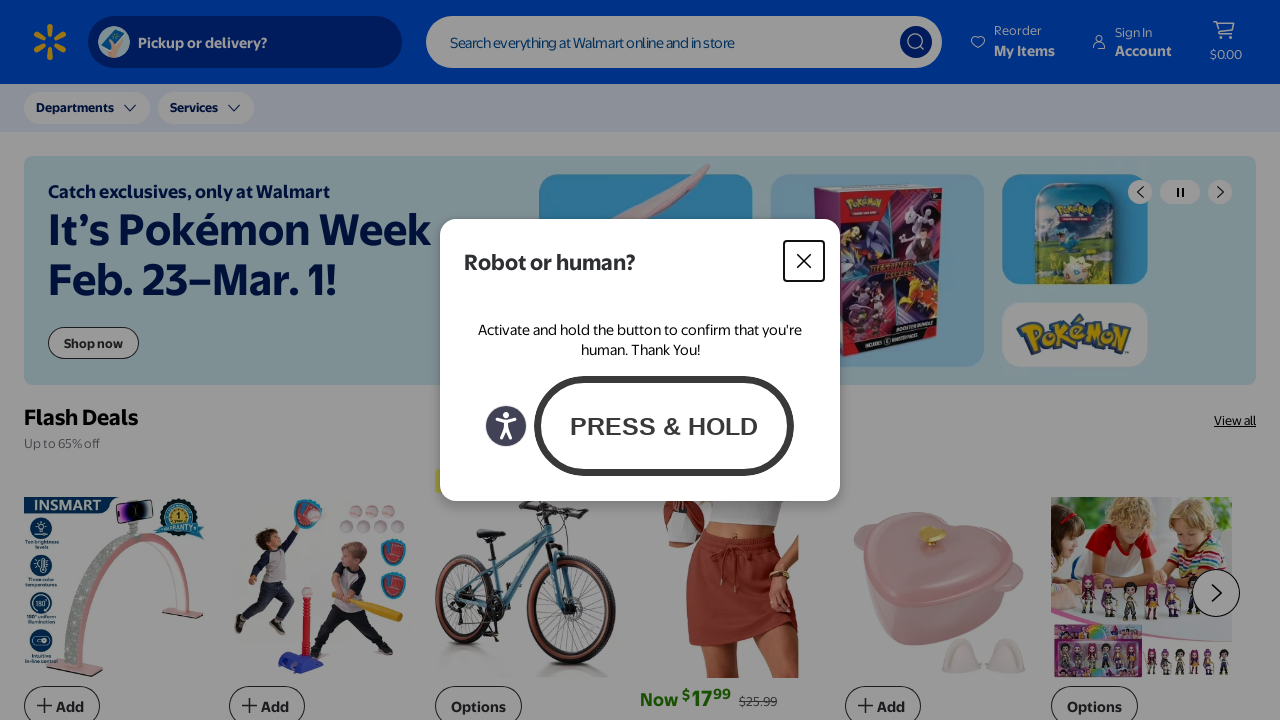

PASS: Domain 'walmart' found in title 'walmart|savemoney.livebetter.'
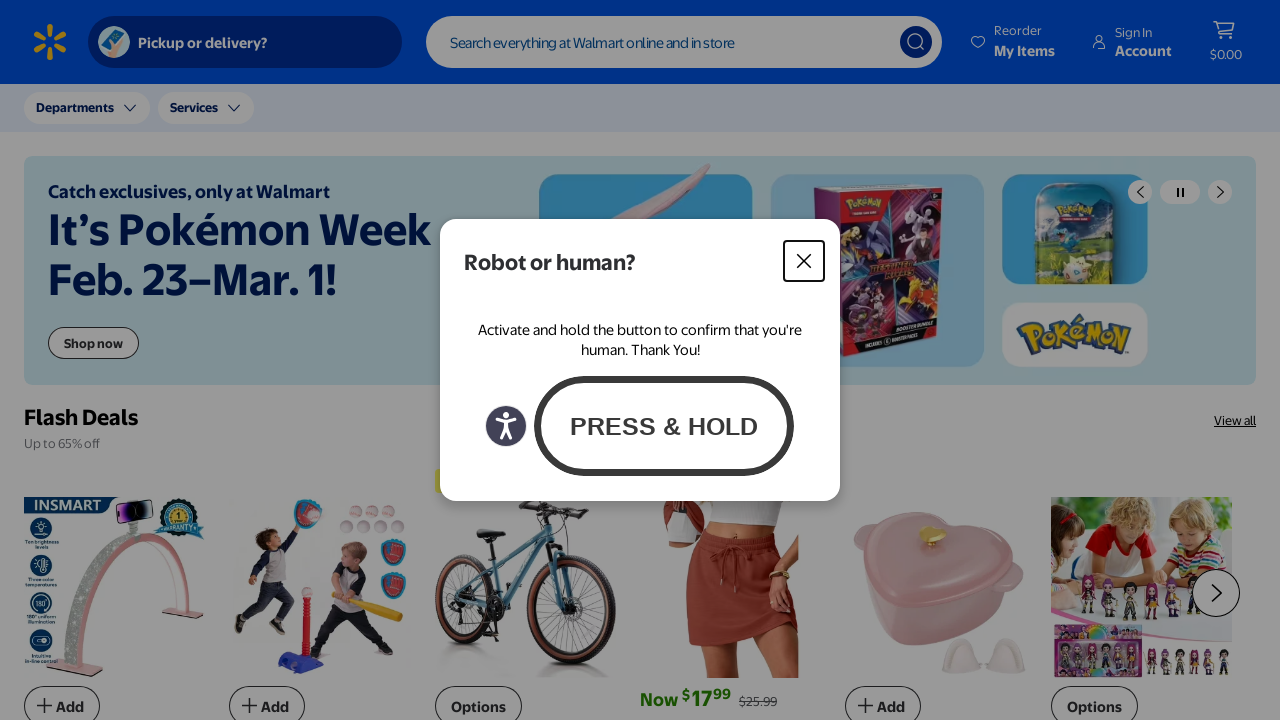

Extracted domain name from first URL: luluandgeorgia
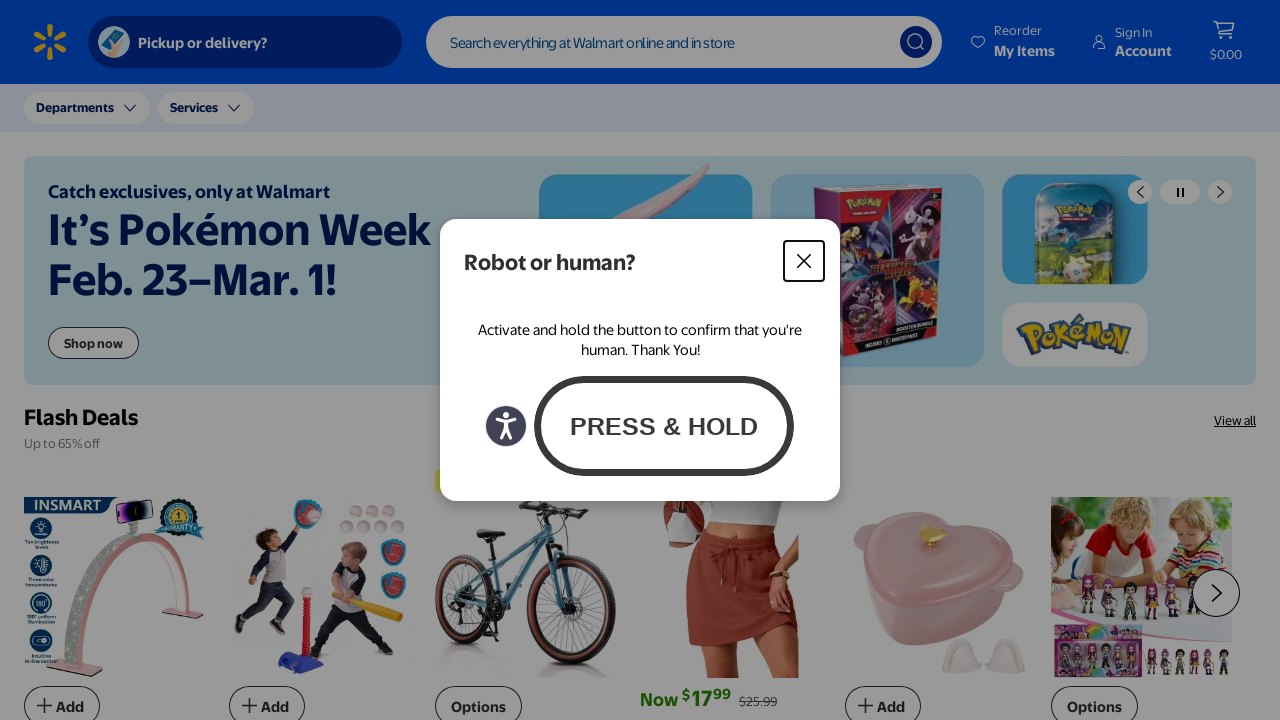

Retrieved and processed page title for first URL: walmart|savemoney.livebetter.
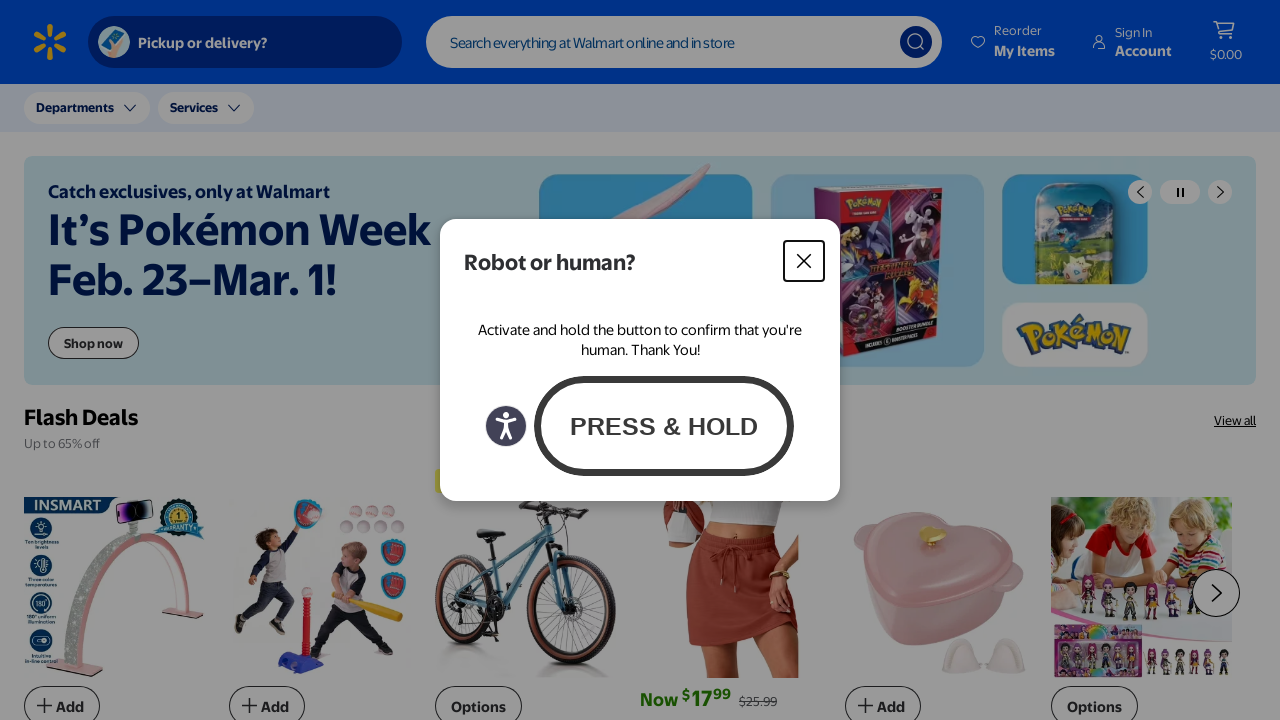

FAIL: Domain 'luluandgeorgia' not found in title 'walmart|savemoney.livebetter.'
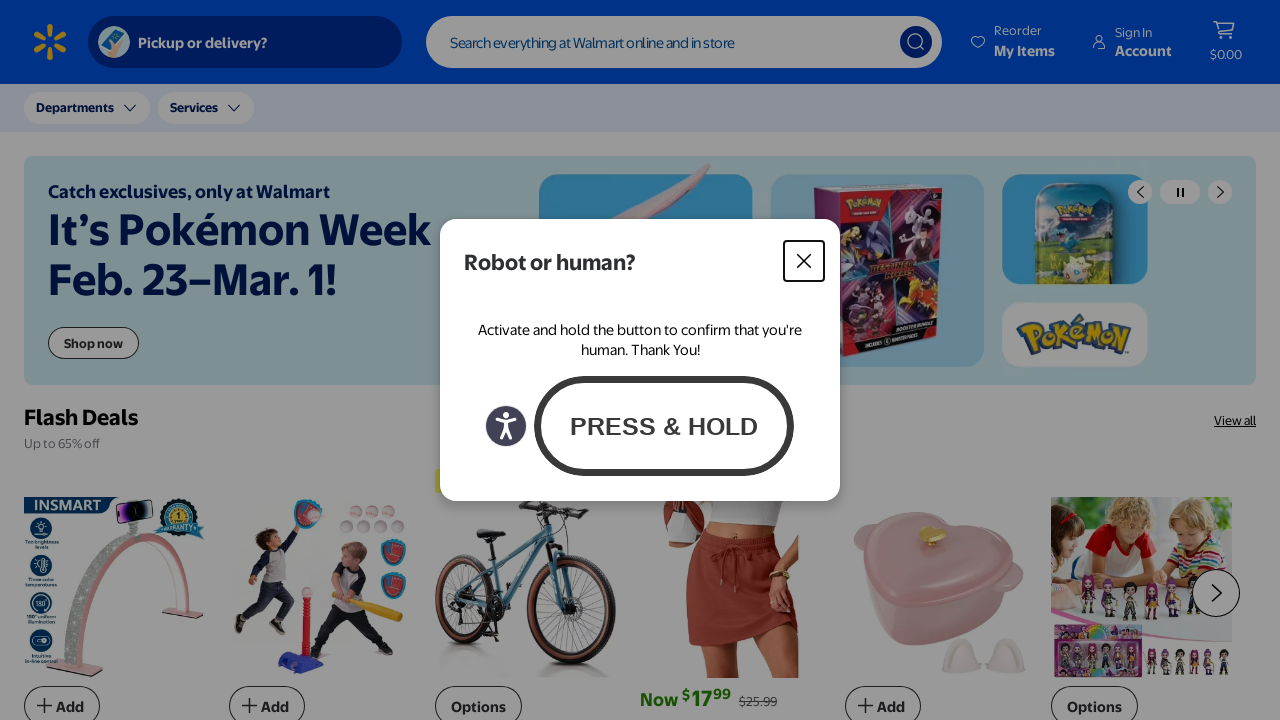

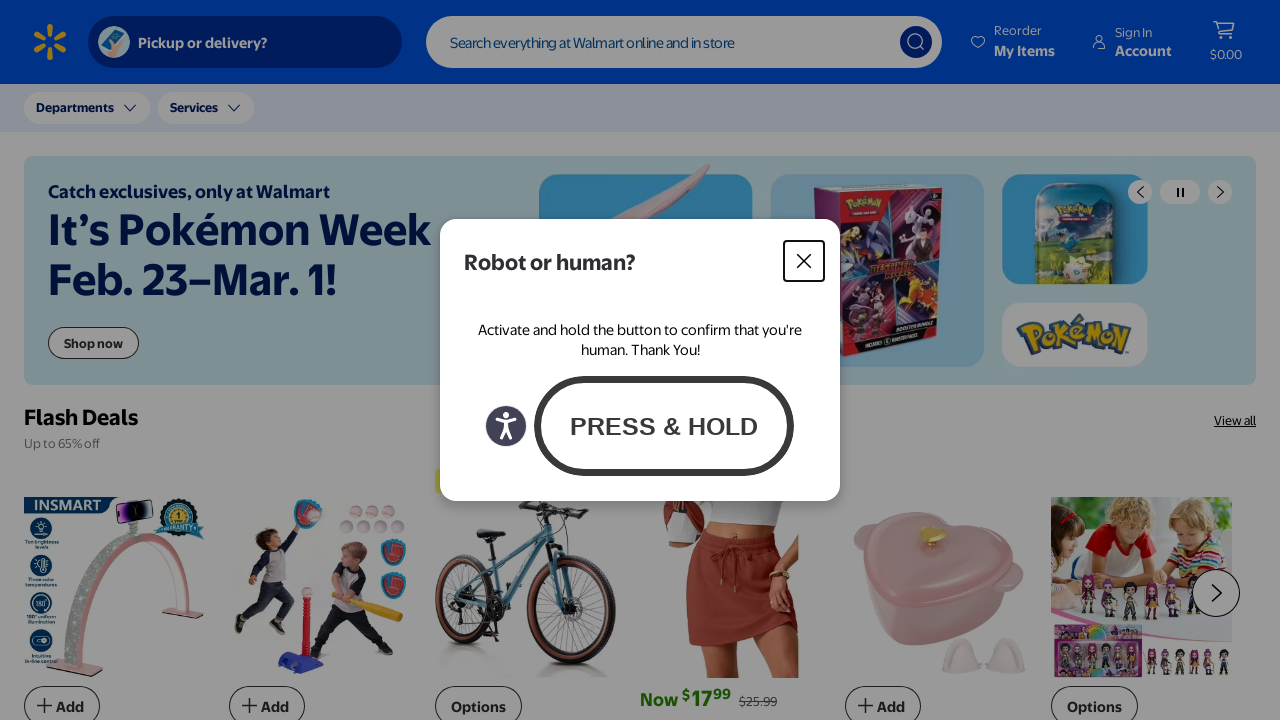